Tests React Semantic UI dropdown by selecting different user names (Jenny Hess, Elliot Fu, Matt) and verifying each selection displays correctly.

Starting URL: https://react.semantic-ui.com/maximize/dropdown-example-selection/

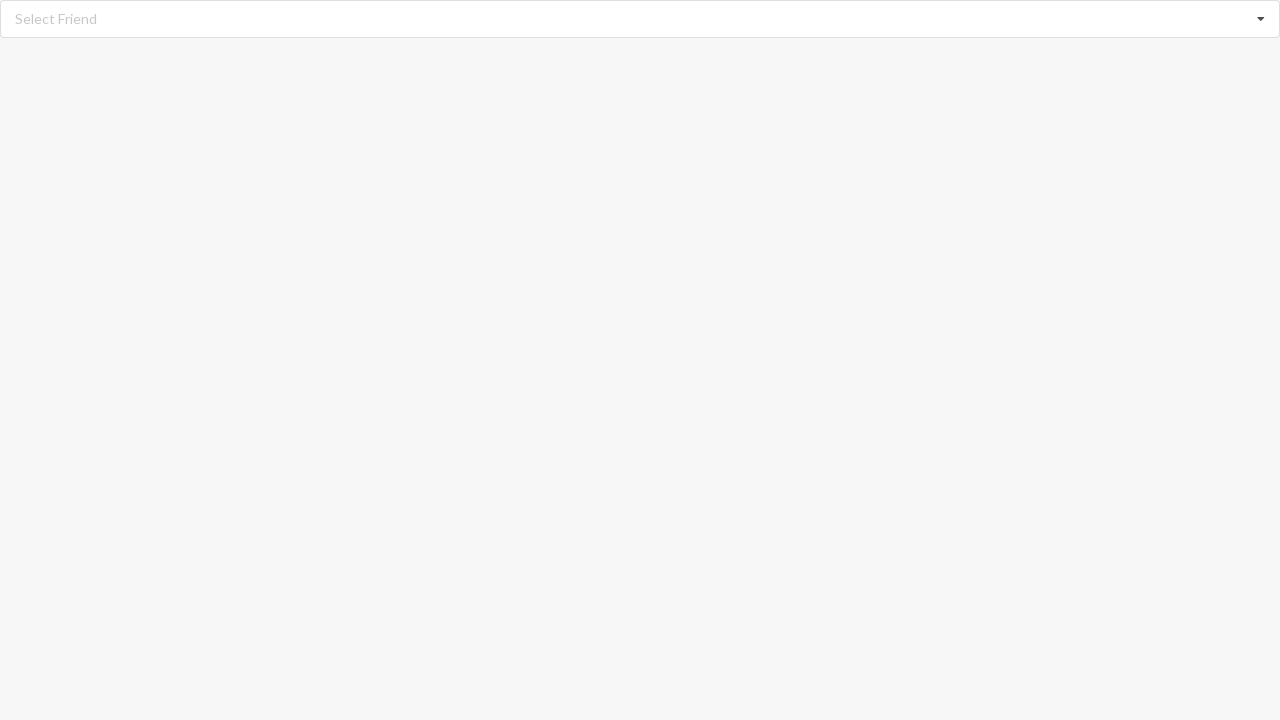

Clicked dropdown icon to open options at (1261, 19) on i.dropdown.icon
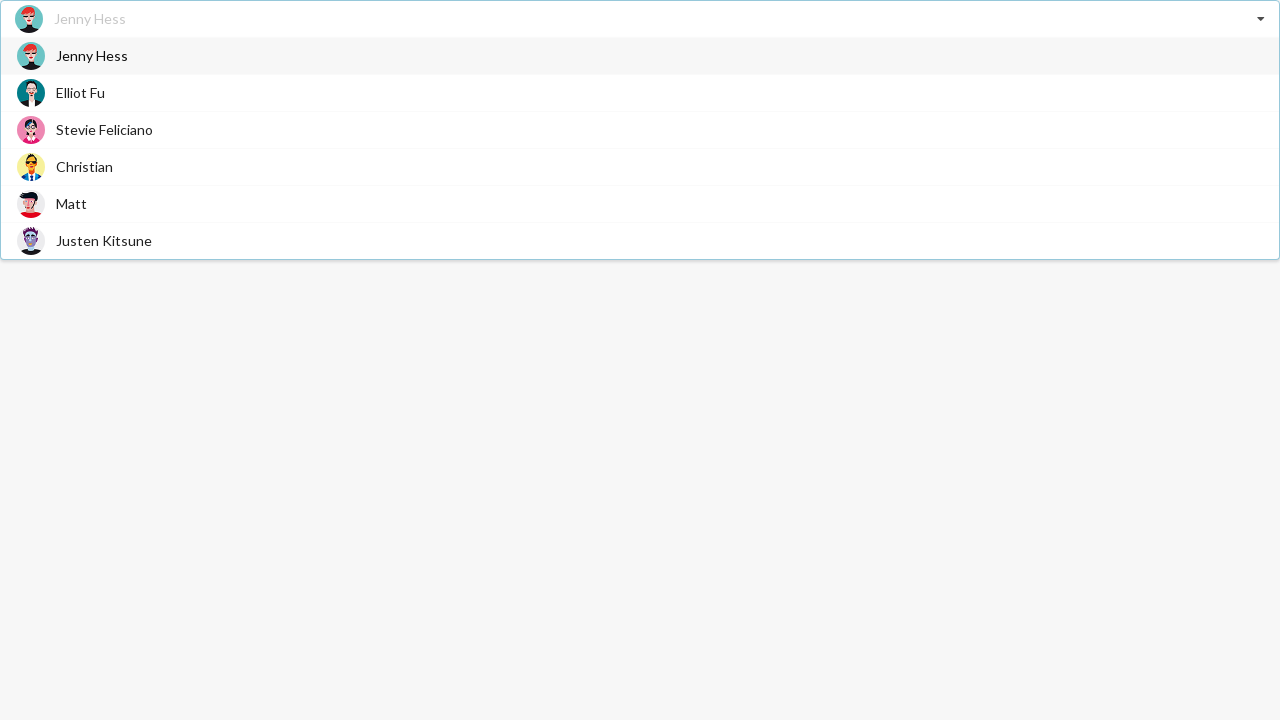

Dropdown options loaded
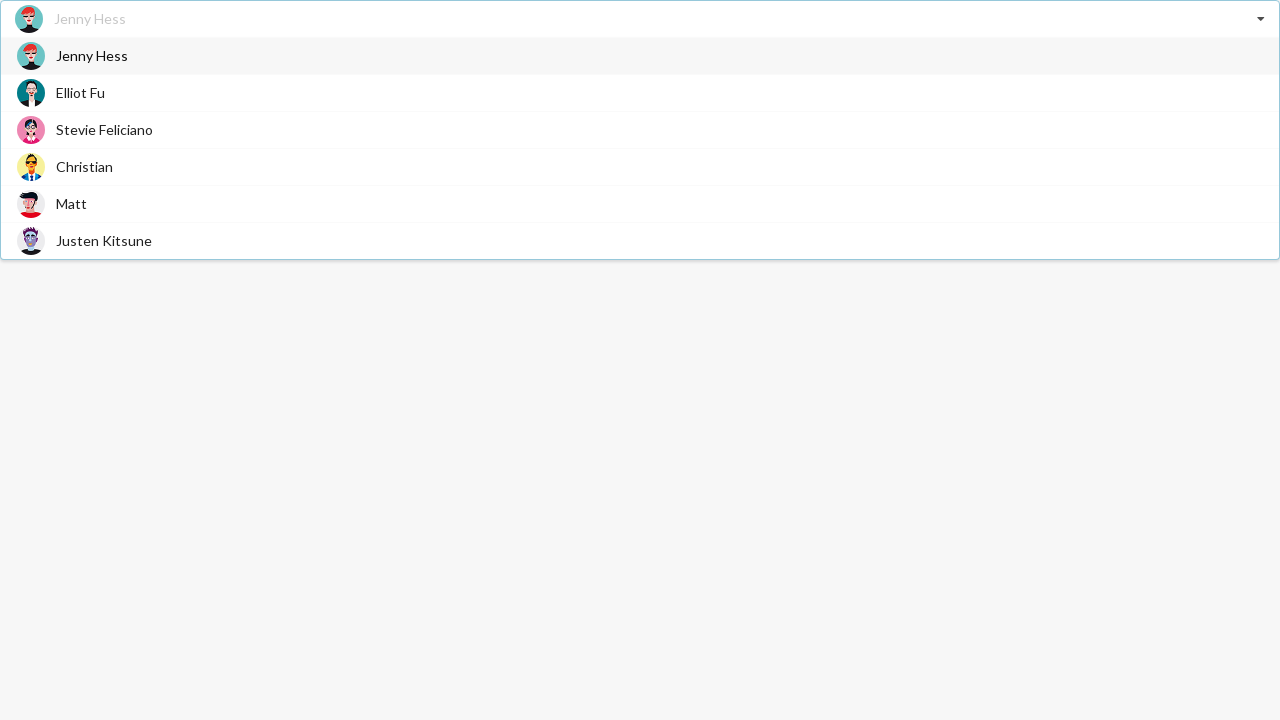

Selected 'Jenny Hess' from dropdown at (92, 56) on div[role='option'] span:has-text('Jenny Hess')
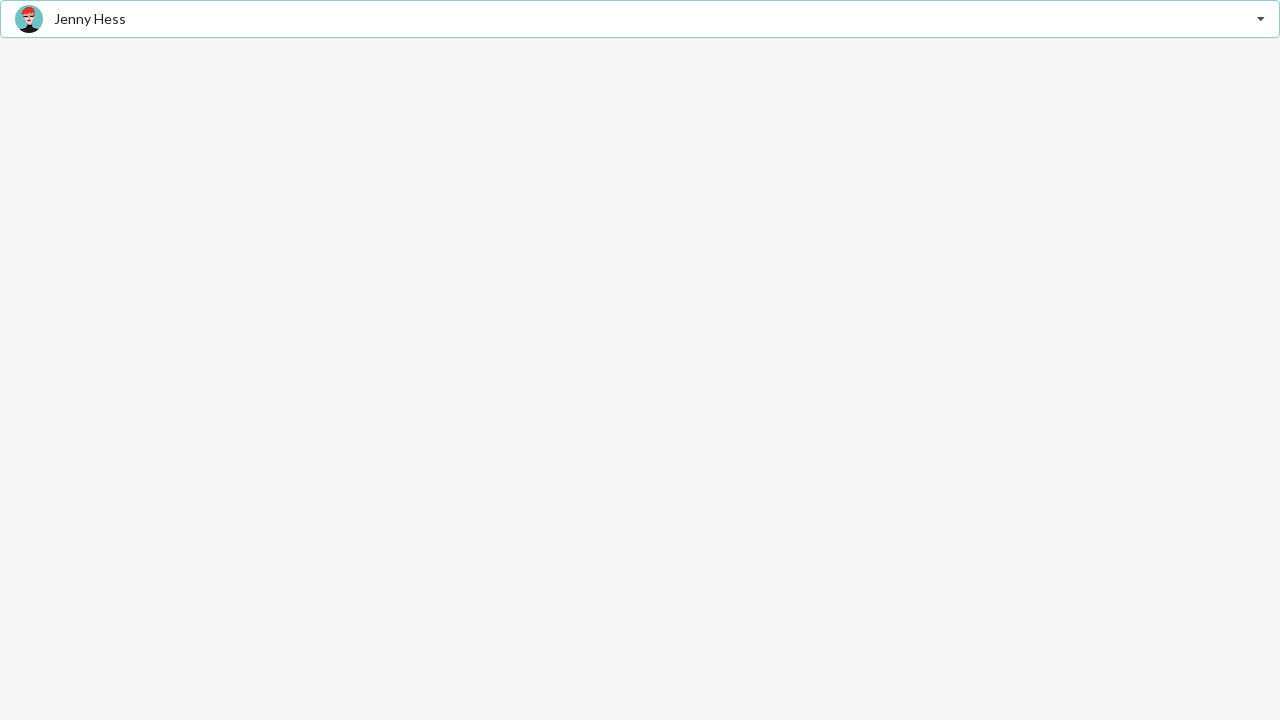

Verified 'Jenny Hess' selection displayed correctly
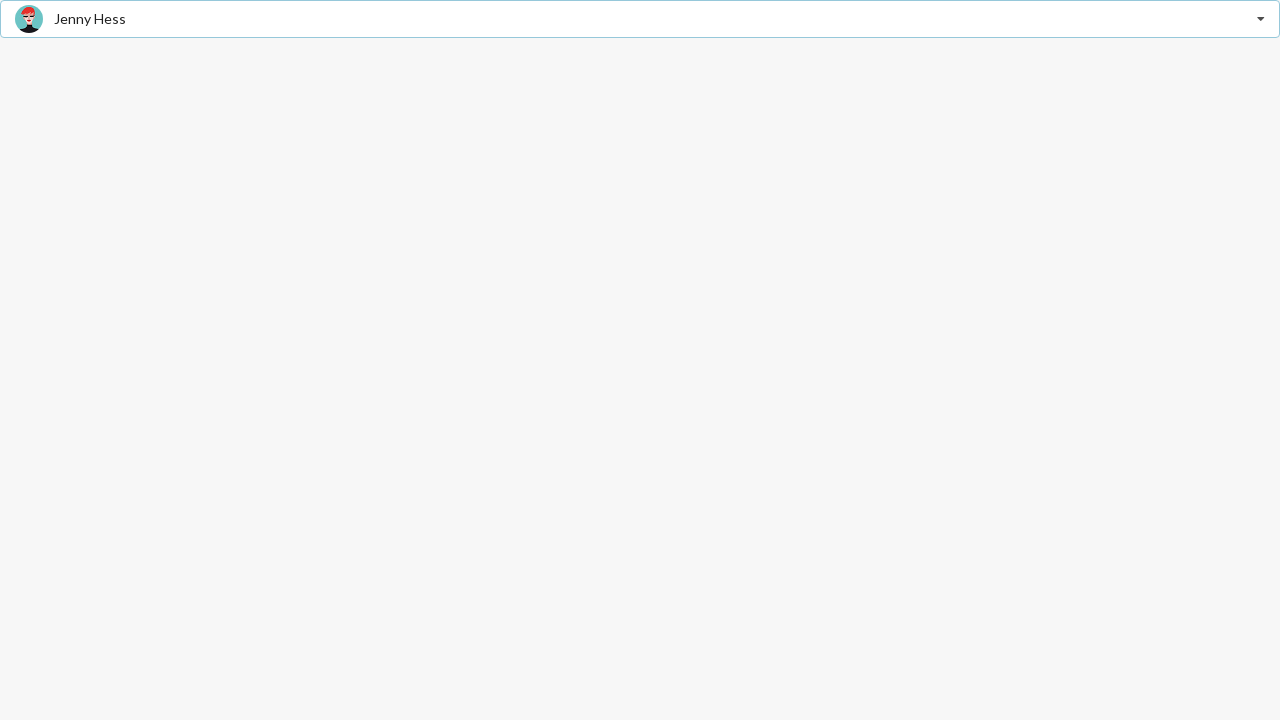

Clicked dropdown icon to open options at (1261, 19) on i.dropdown.icon
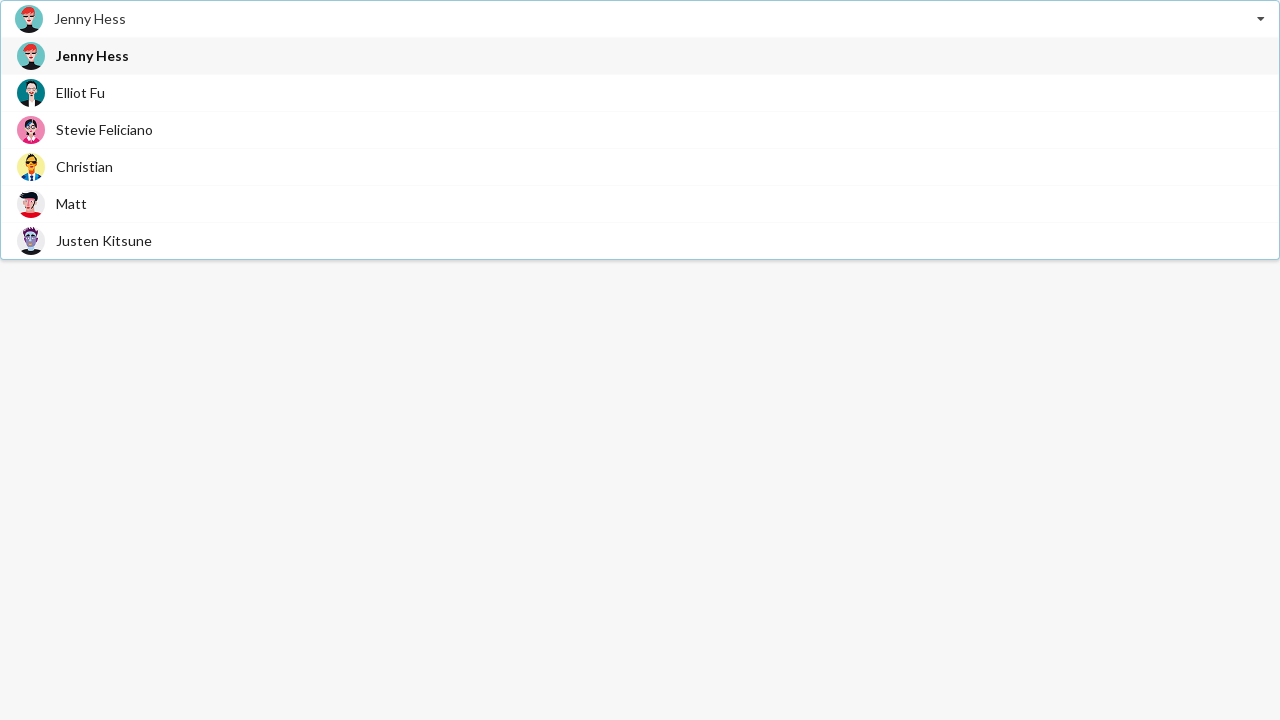

Dropdown options loaded
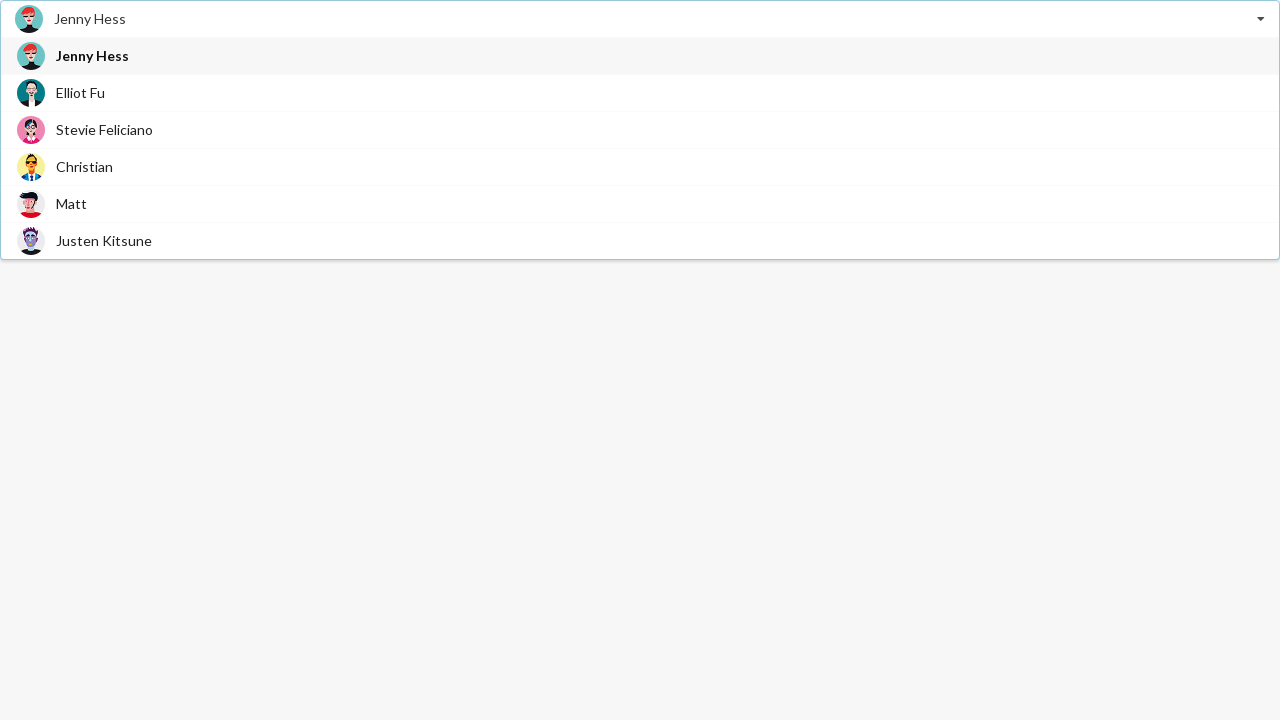

Selected 'Elliot Fu' from dropdown at (80, 92) on div[role='option'] span:has-text('Elliot Fu')
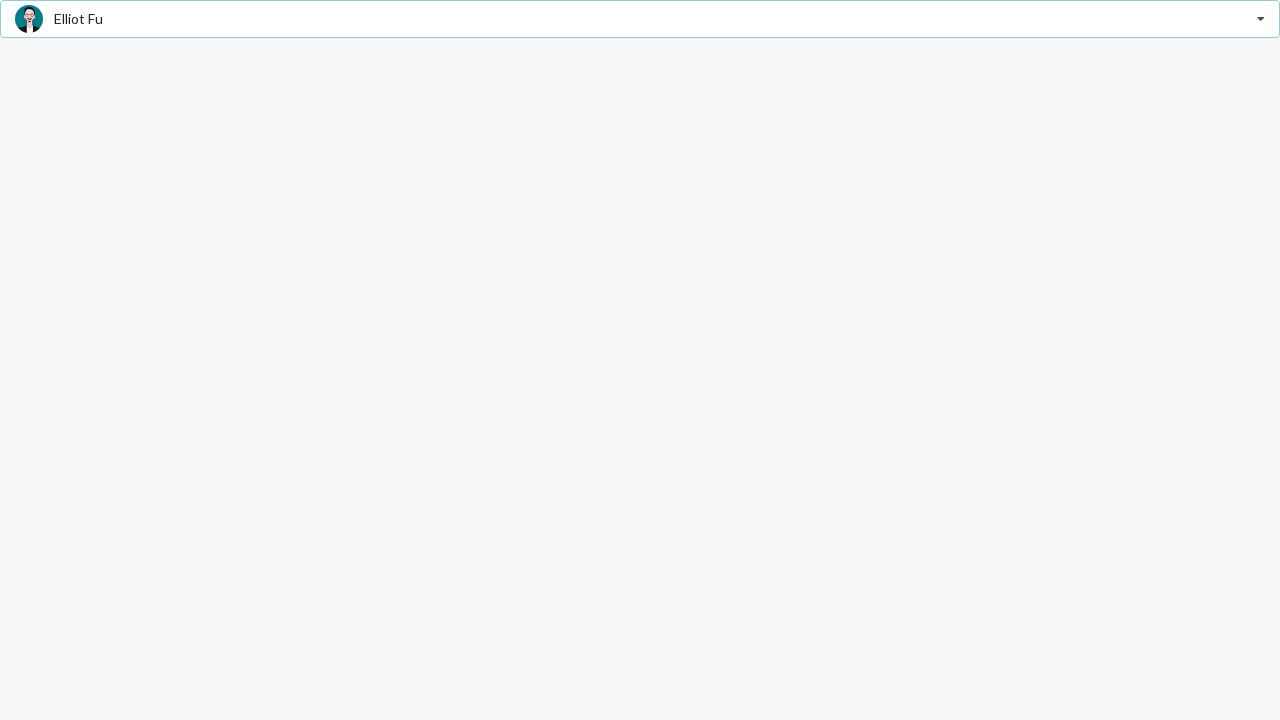

Verified 'Elliot Fu' selection displayed correctly
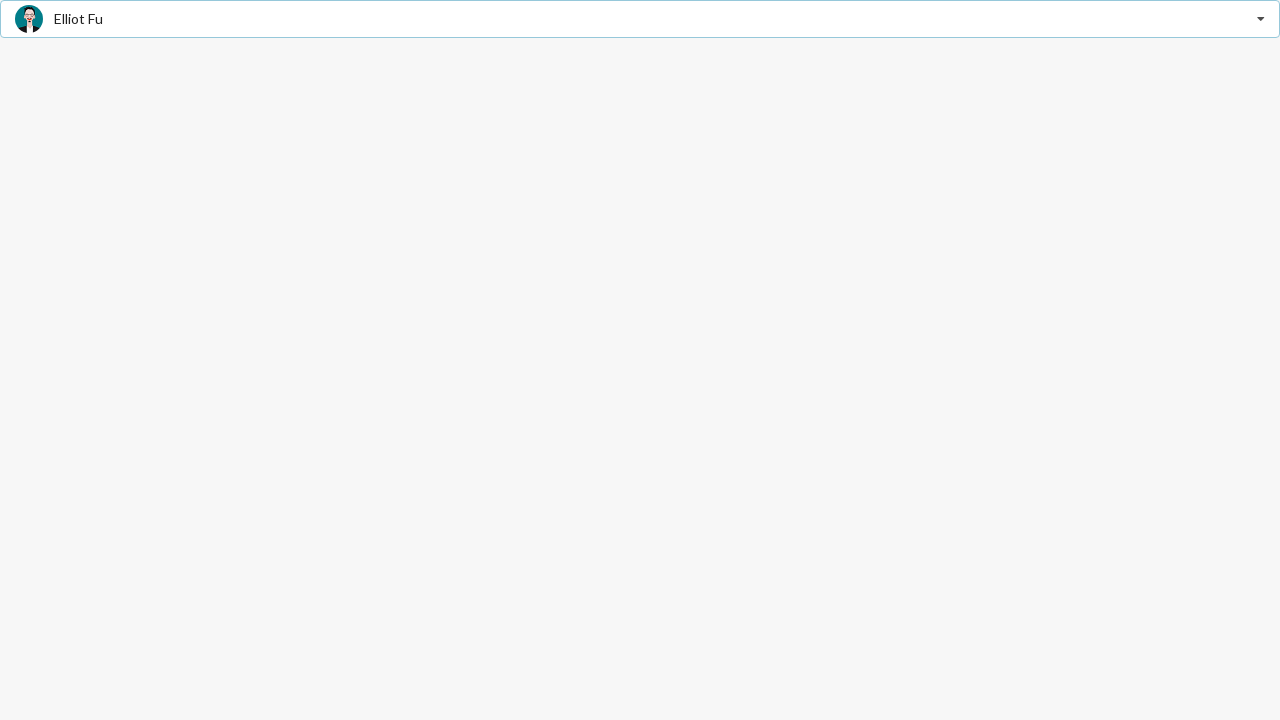

Clicked dropdown icon to open options at (1261, 19) on i.dropdown.icon
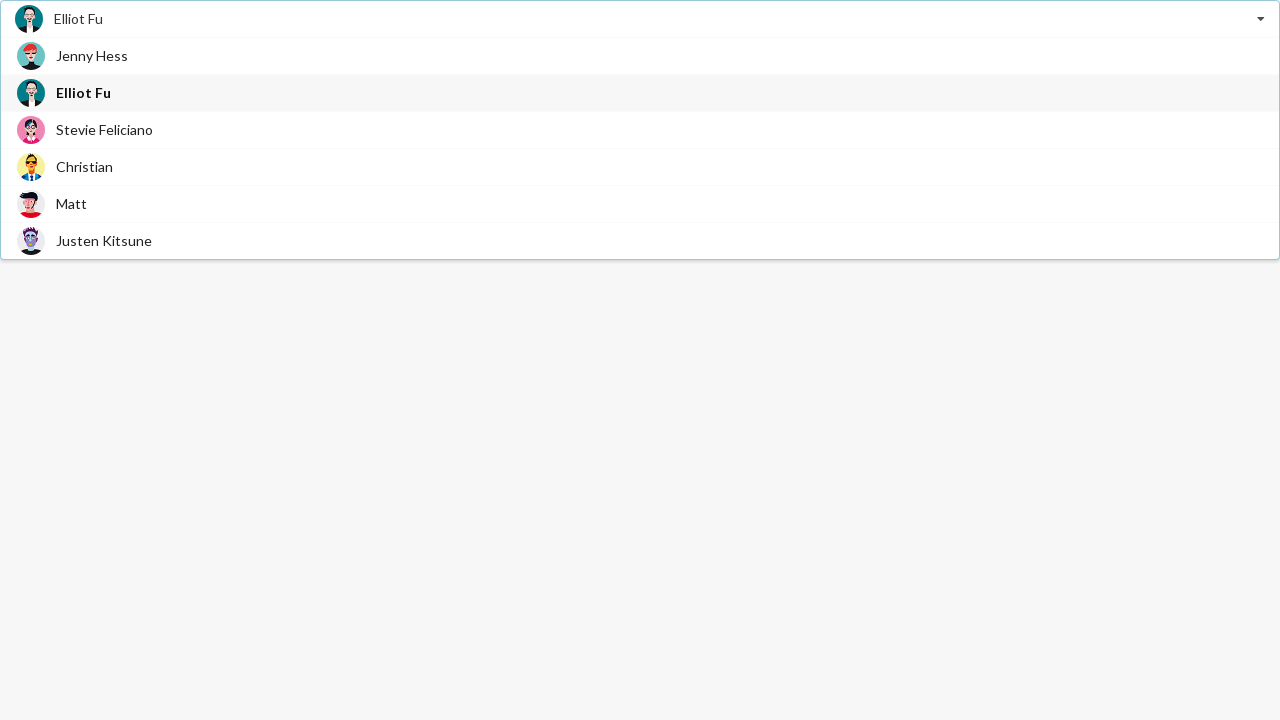

Dropdown options loaded
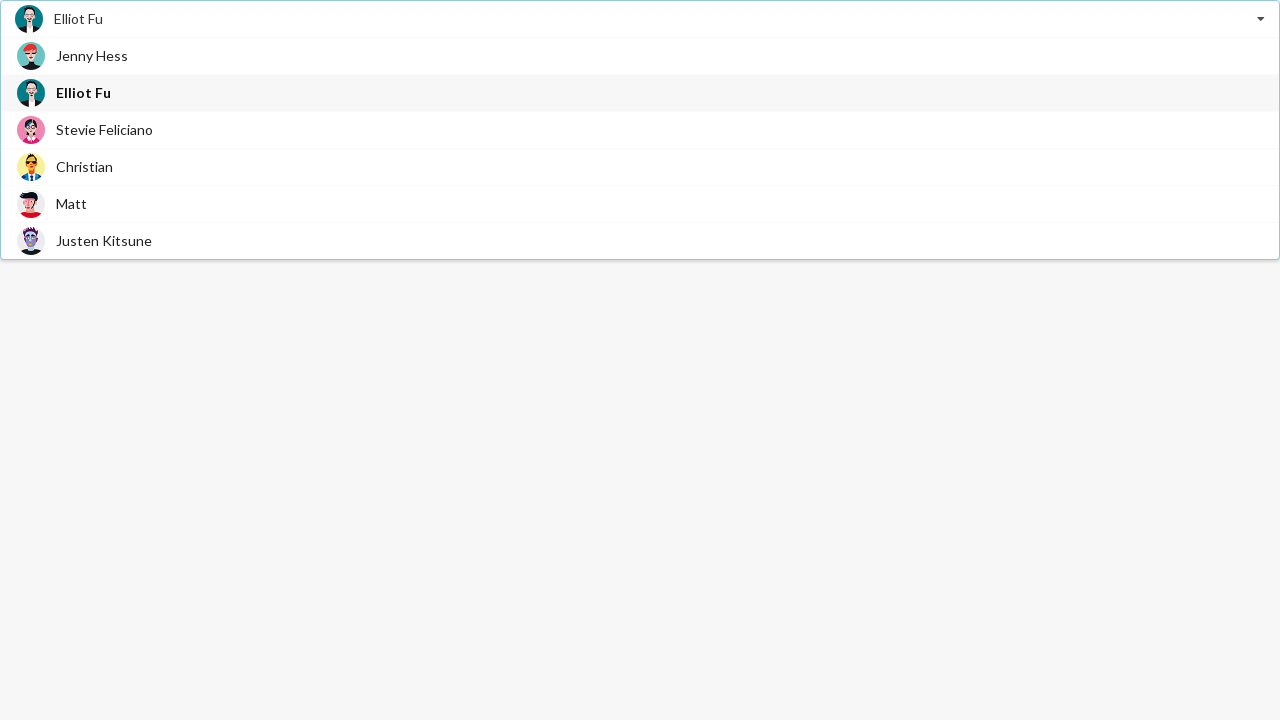

Selected 'Matt' from dropdown at (72, 204) on div[role='option'] span:has-text('Matt')
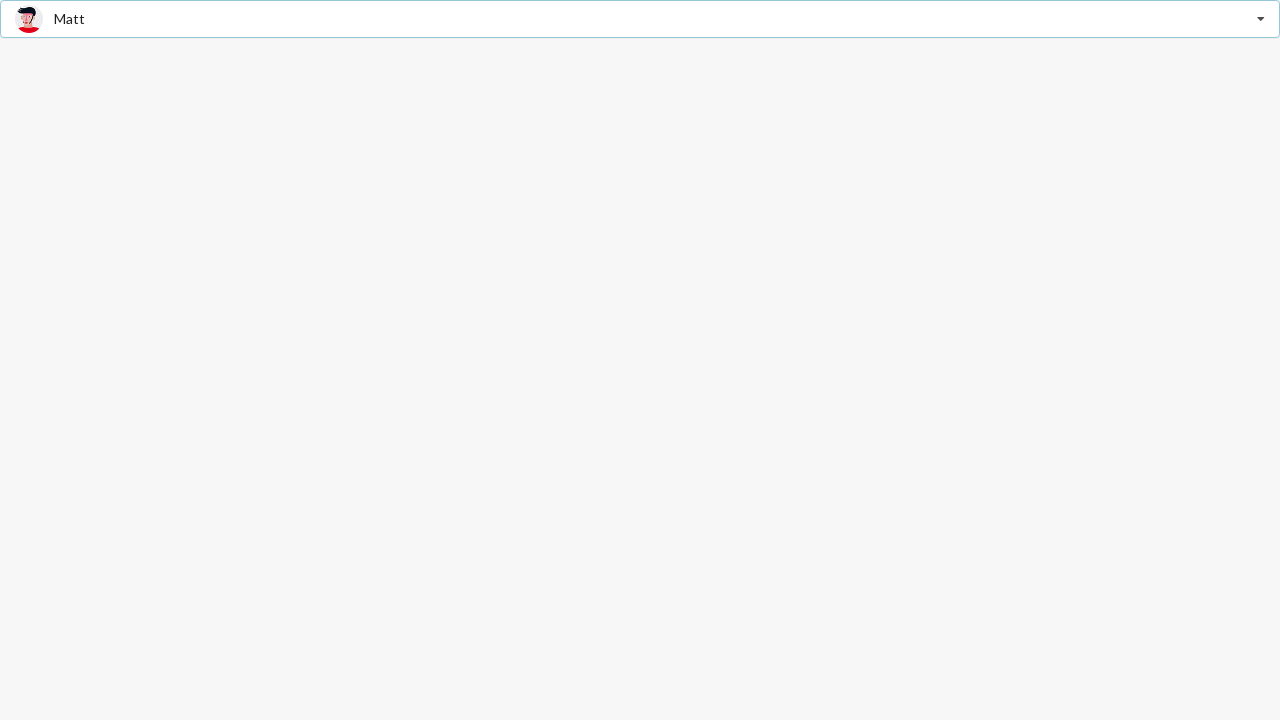

Verified 'Matt' selection displayed correctly
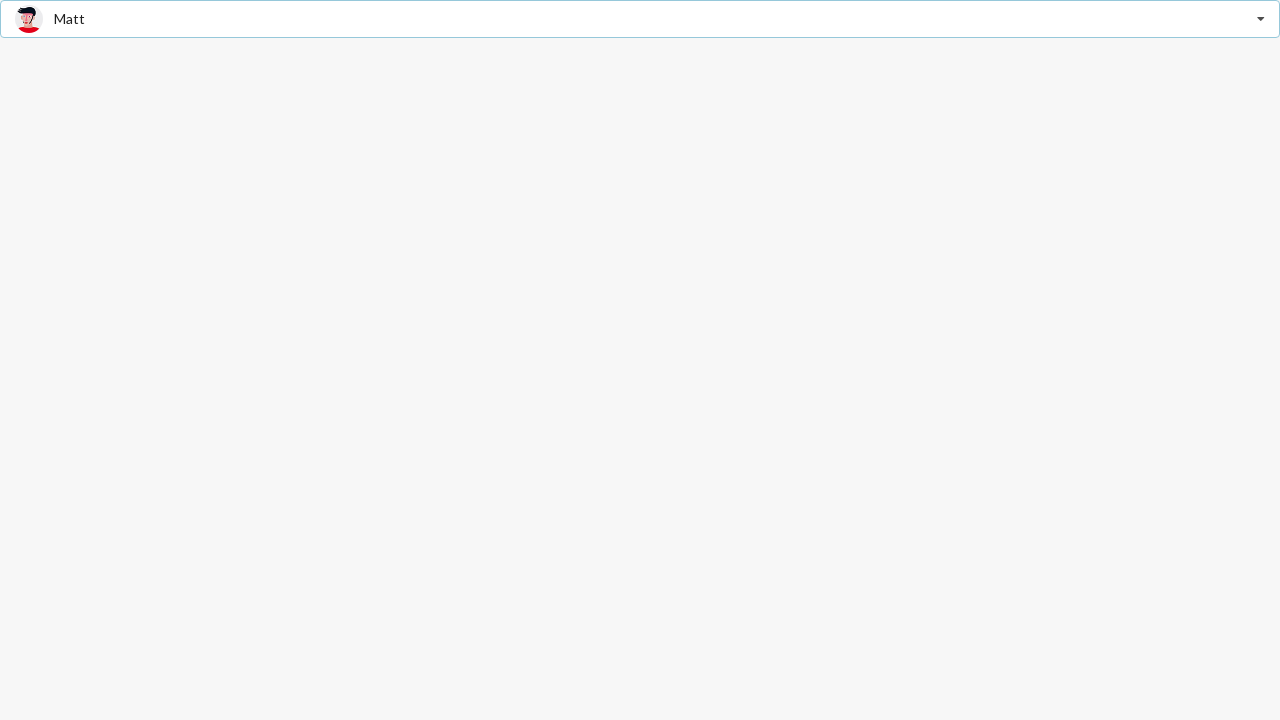

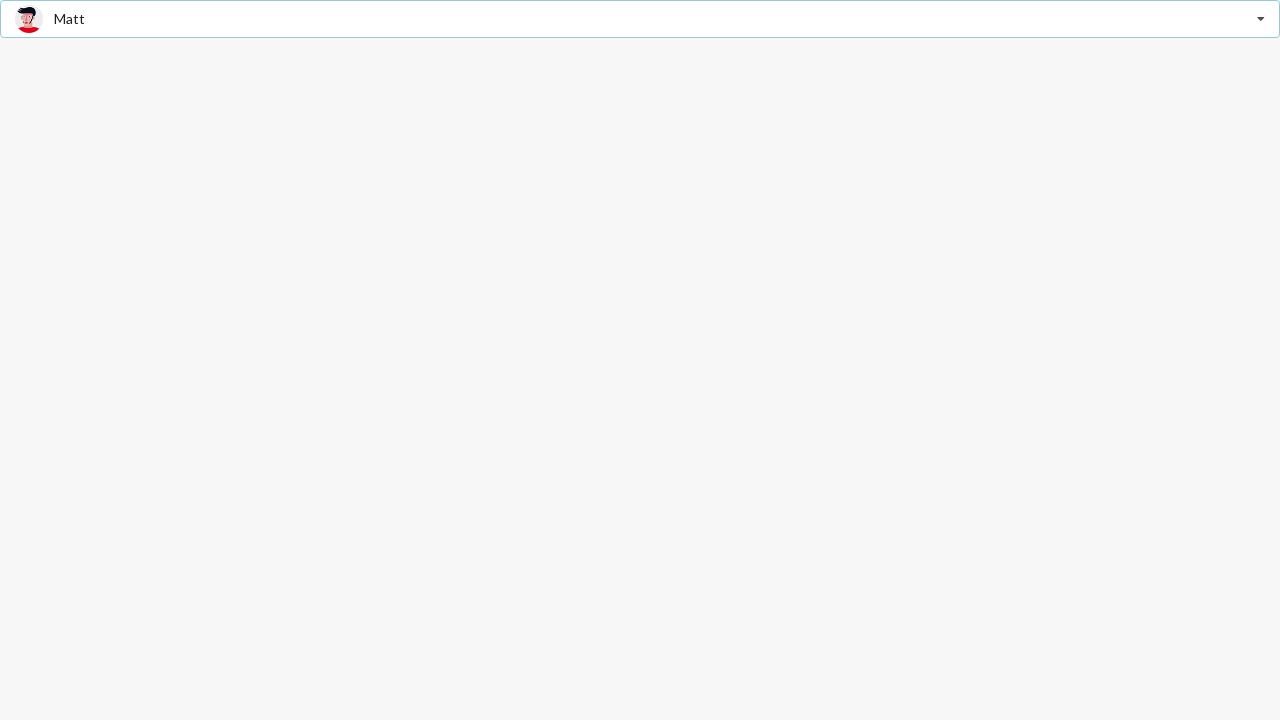